Tests the contact page form validation by first submitting an empty form to trigger validation errors, then filling in the required fields (forename, email, message) and verifying the errors are cleared.

Starting URL: https://jupiter.cloud.planittesting.com

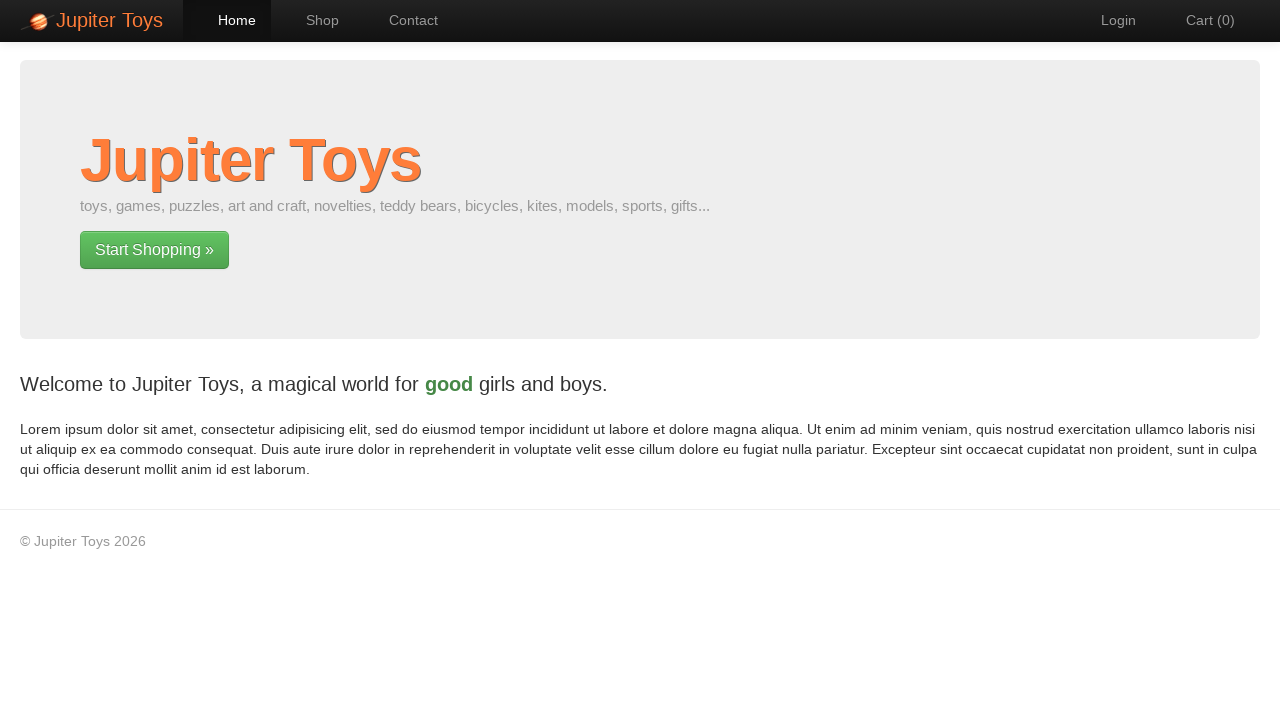

Clicked Contact link in navigation at (404, 20) on a:has-text('Contact')
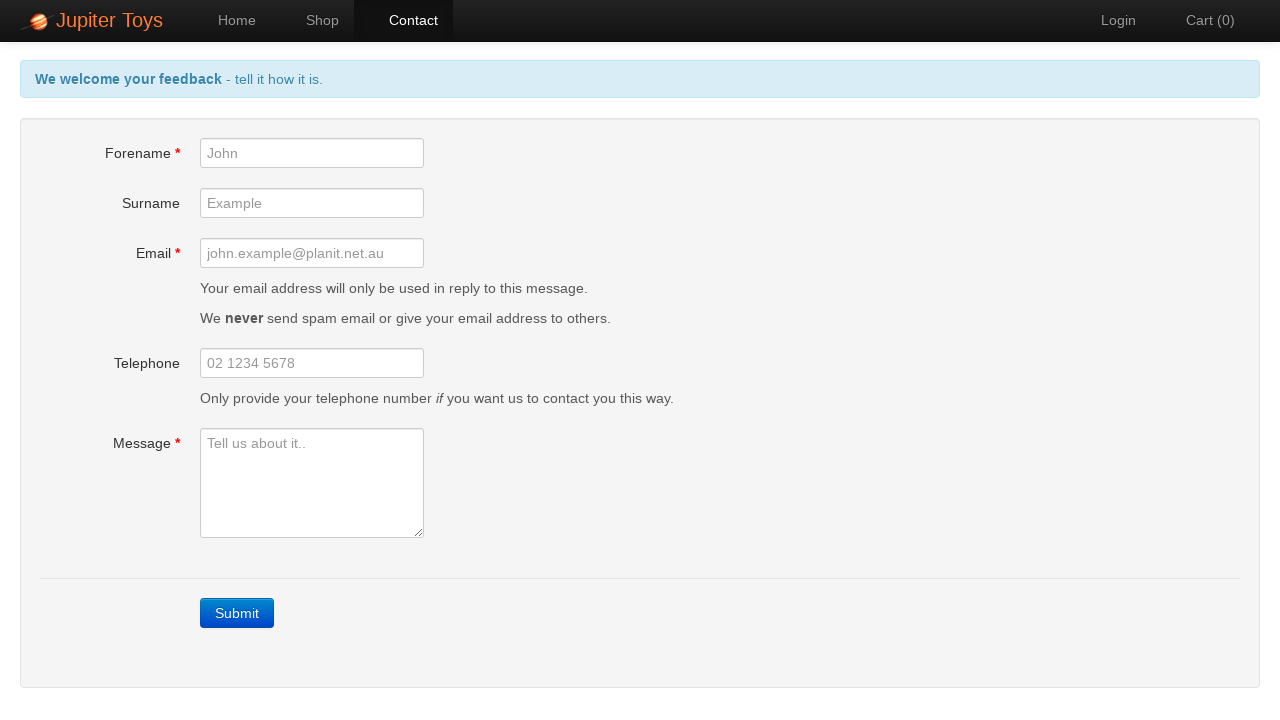

Clicked Submit button without filling form to trigger validation errors at (237, 613) on a:has-text('Submit')
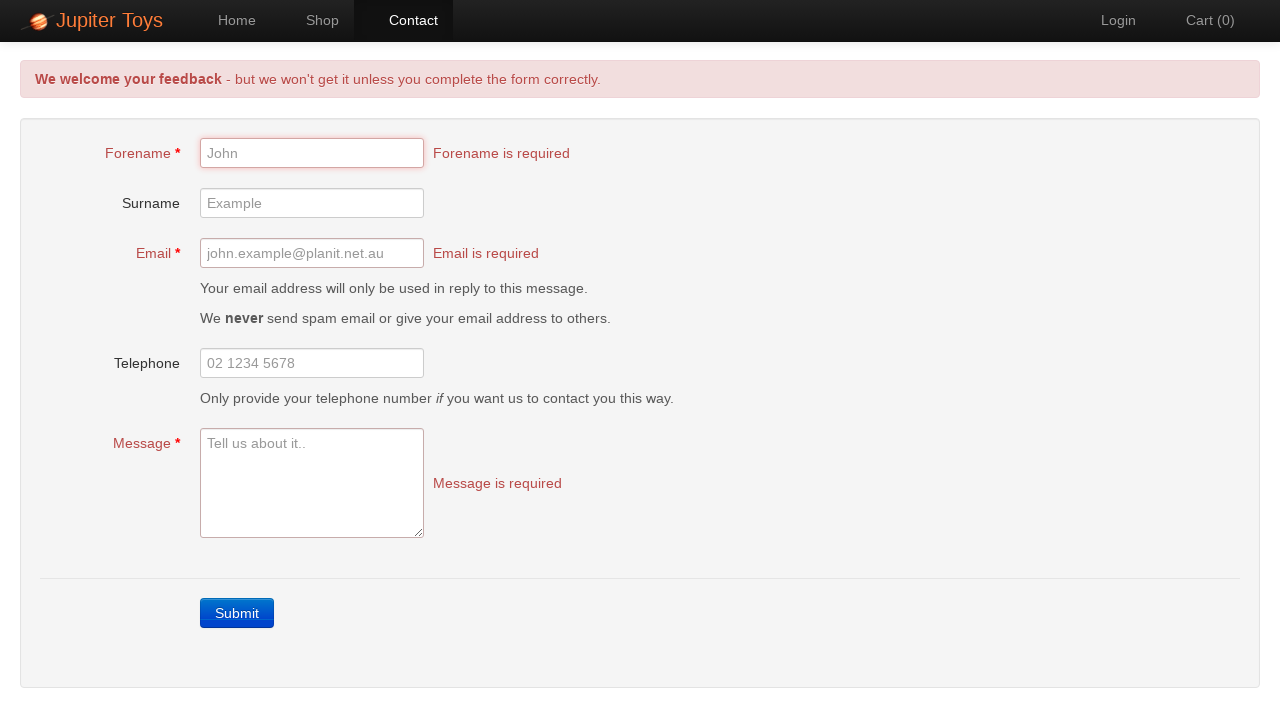

Validation error messages displayed for required fields
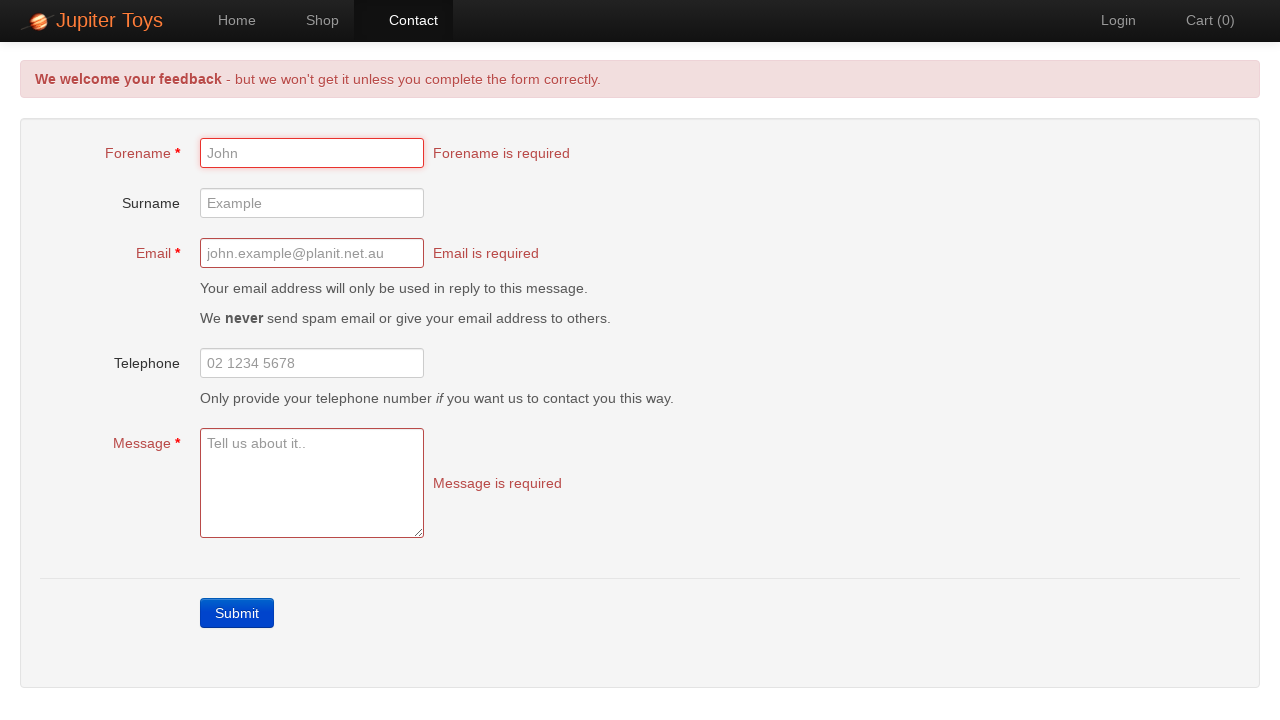

Filled forename field with 'John Doe' on #forename
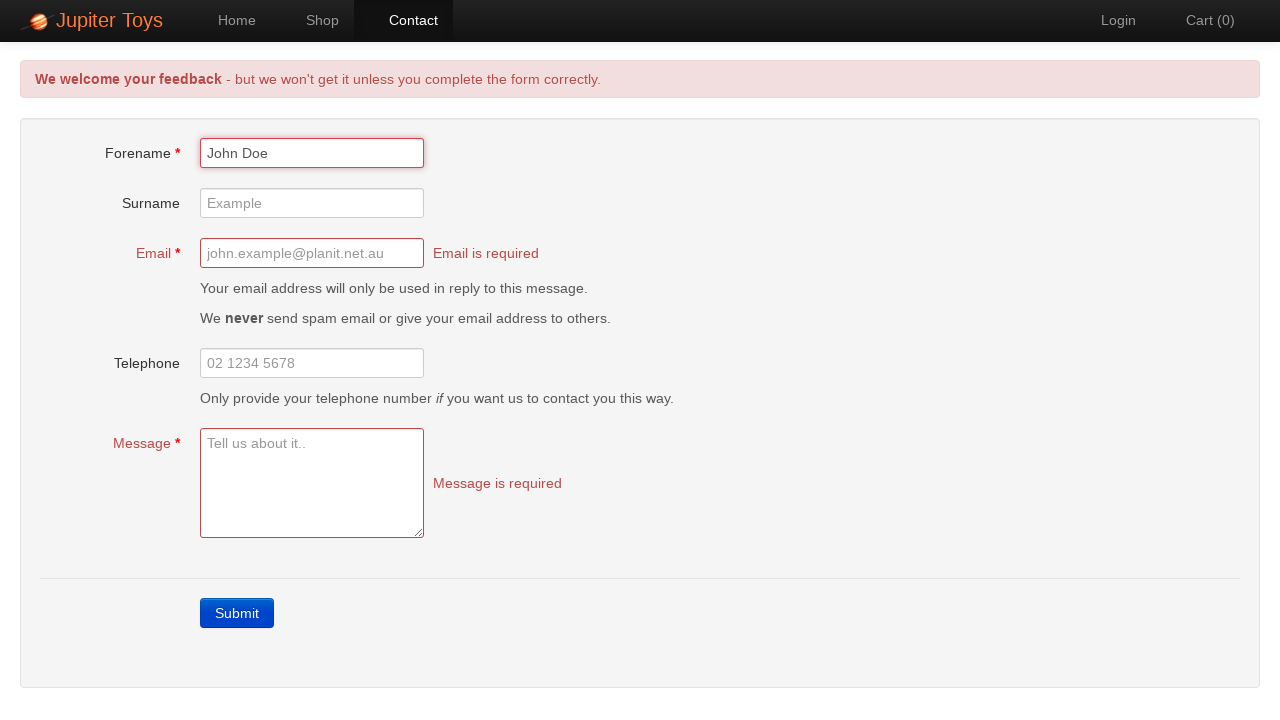

Filled email field with 'JohnDoe@aol.com' on #email
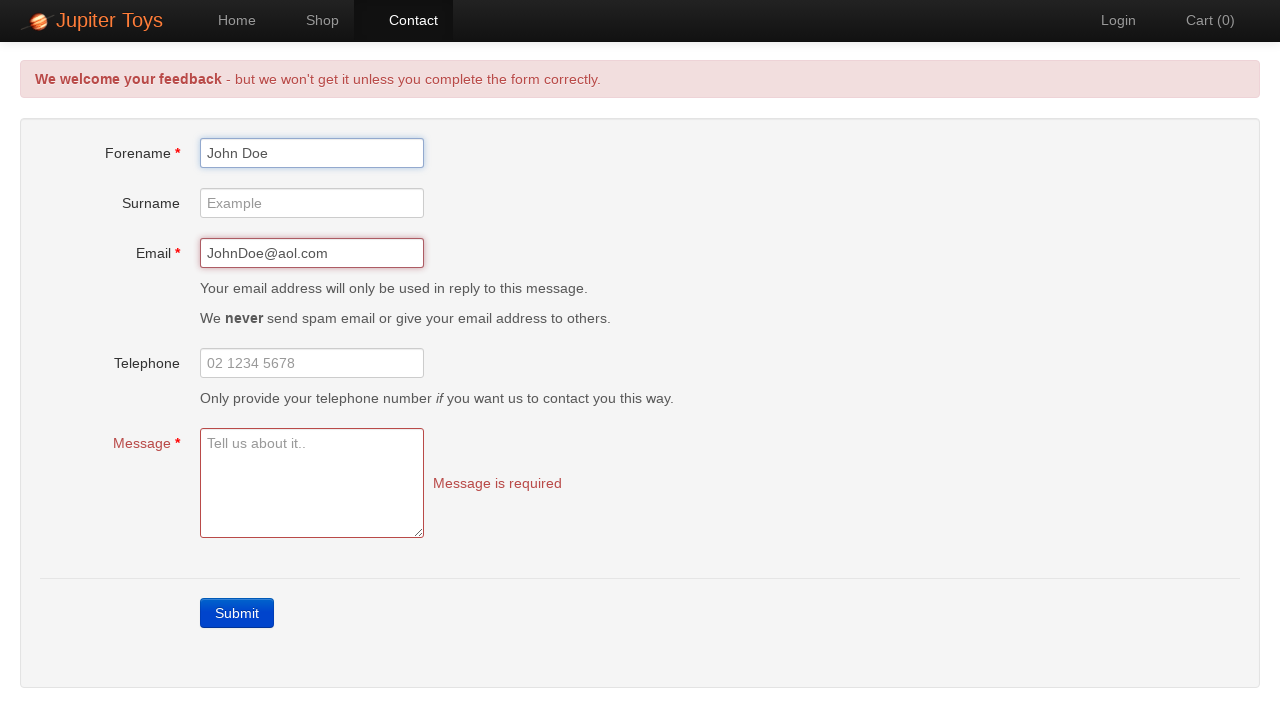

Filled message field with 'This is a test contact.' on #message
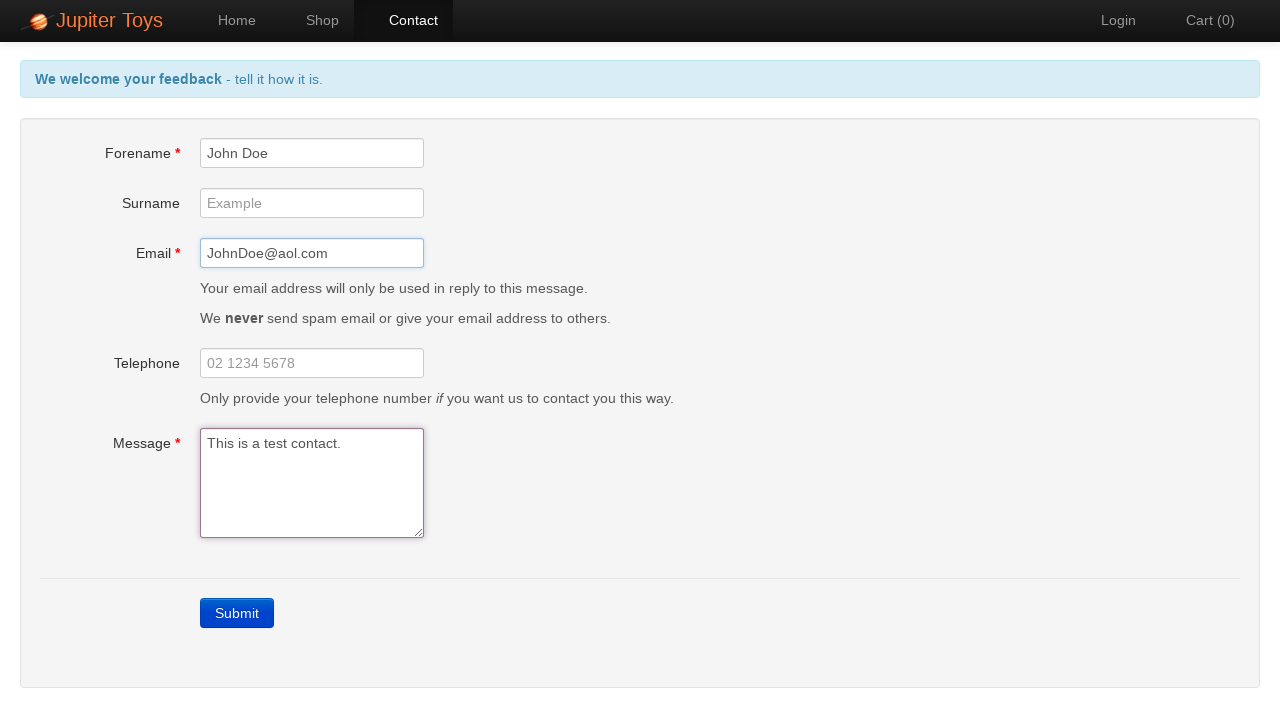

Validation errors cleared and forename field became valid
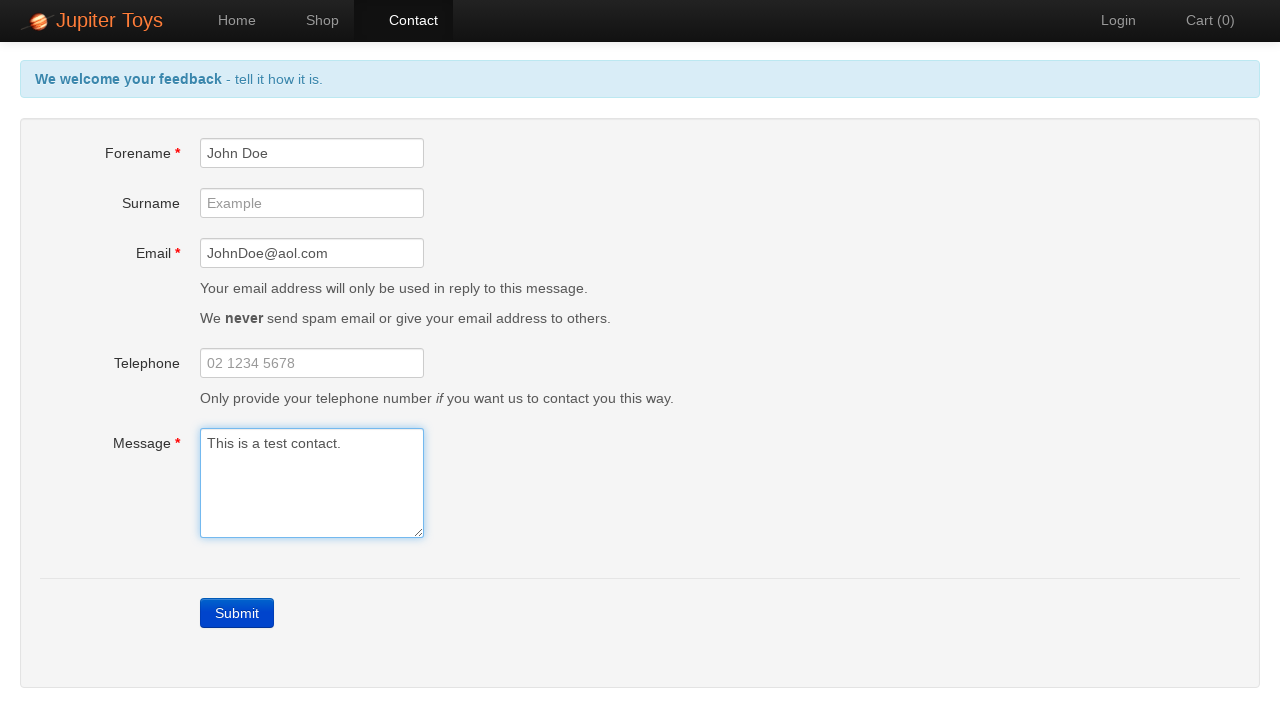

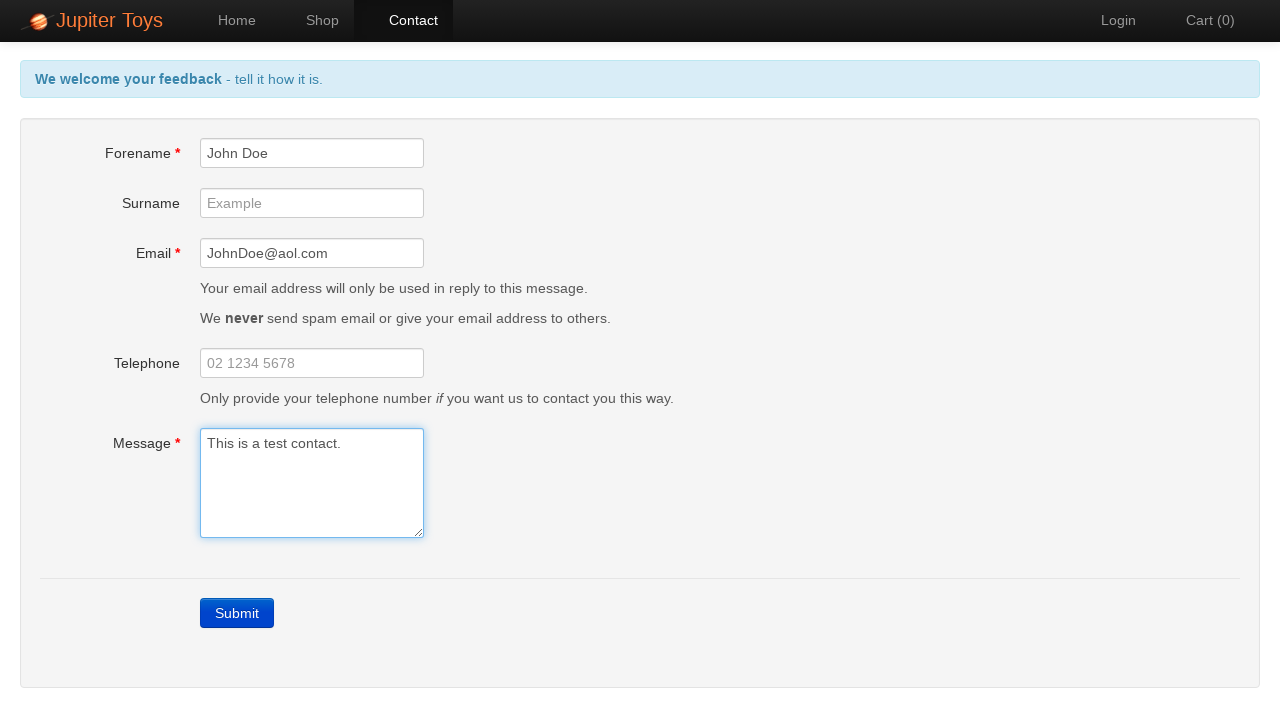